Tests dropdown selection by opening a select element and choosing an option

Starting URL: https://seleniumbase.io/demo_page

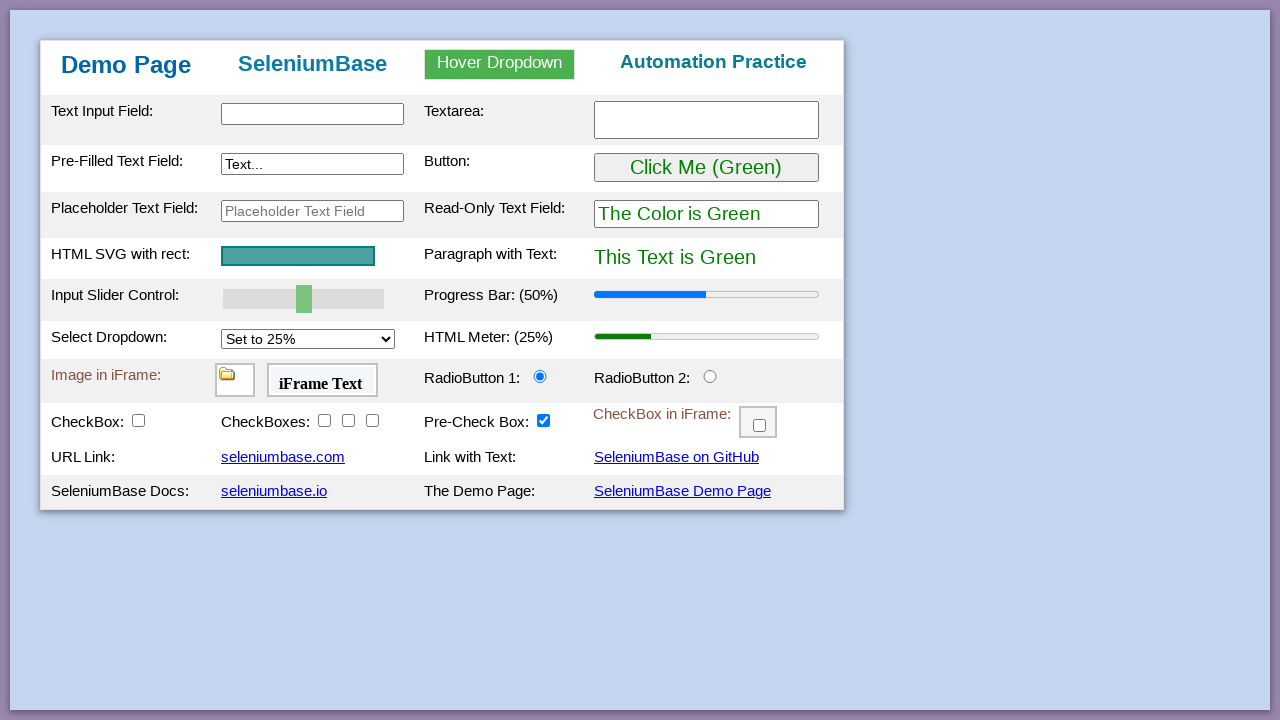

Clicked on dropdown selector to open it at (308, 339) on #mySelect
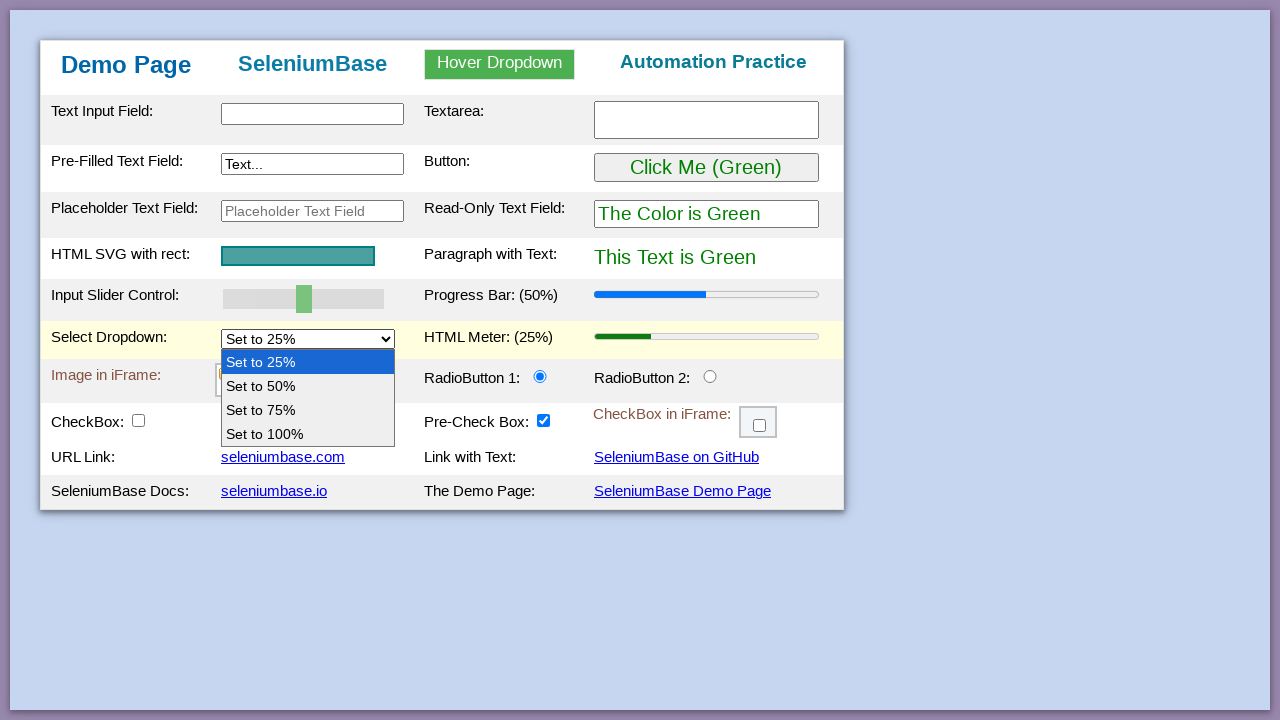

Selected '100%' option from dropdown on #mySelect
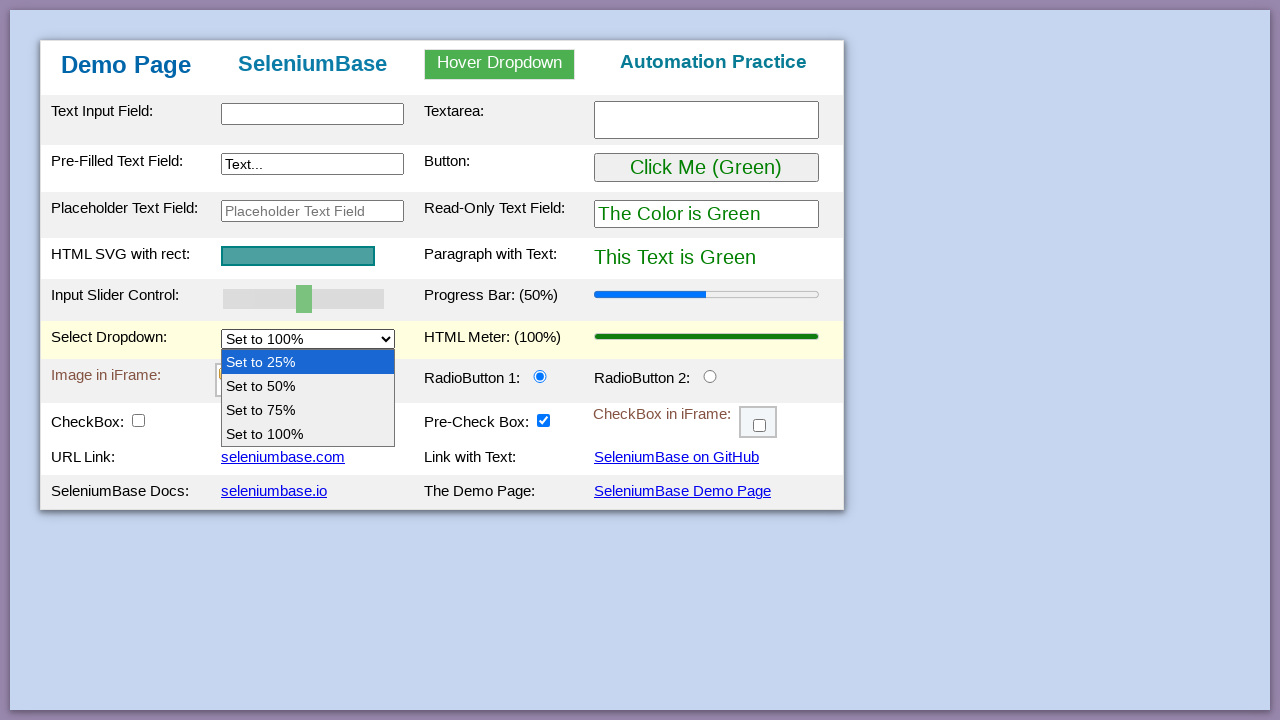

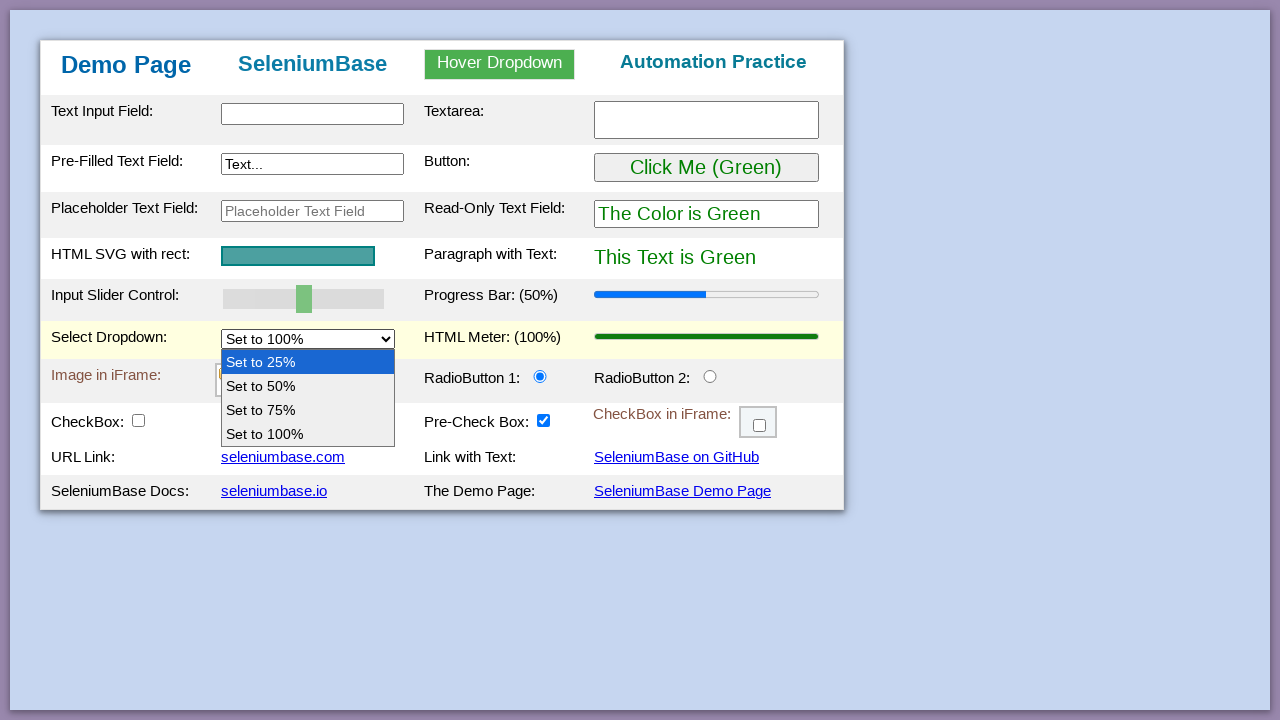